Tests dismissing a JavaScript confirmation dialog by clicking the second button and verifying the result message

Starting URL: https://the-internet.herokuapp.com/javascript_alerts

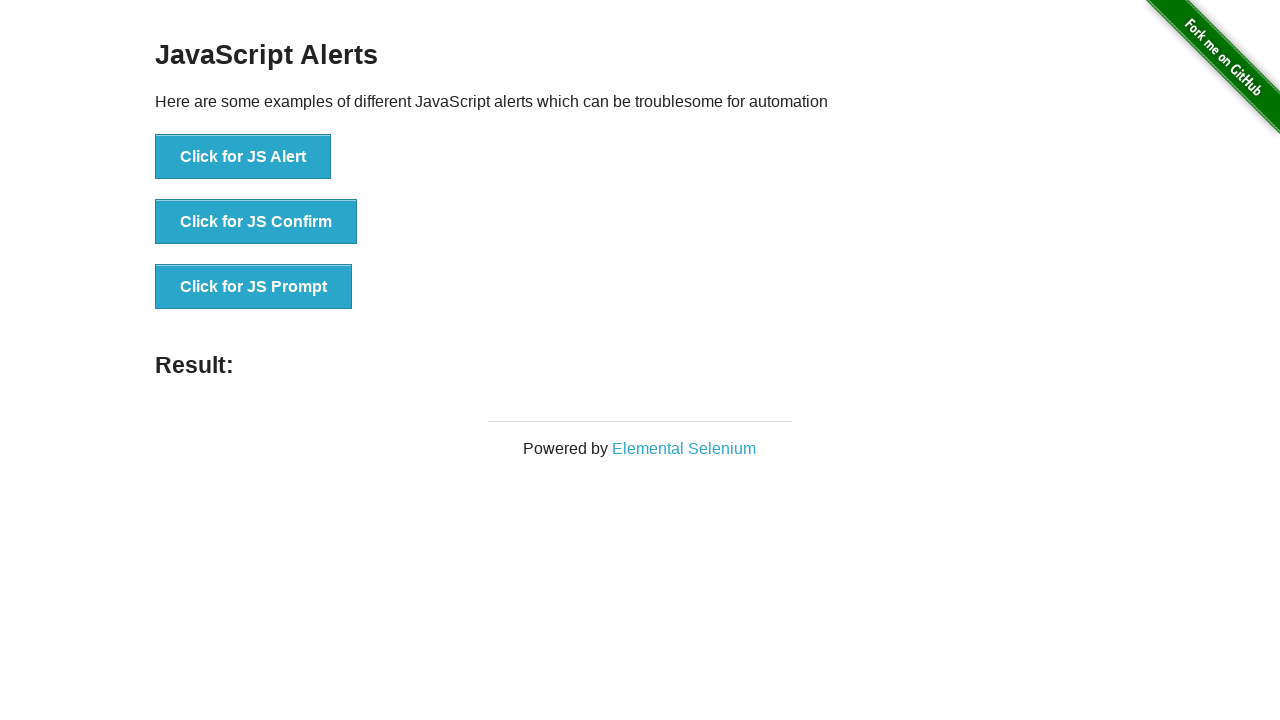

Clicked 'Click for JS Confirm' button to trigger JavaScript confirmation dialog at (256, 222) on text='Click for JS Confirm'
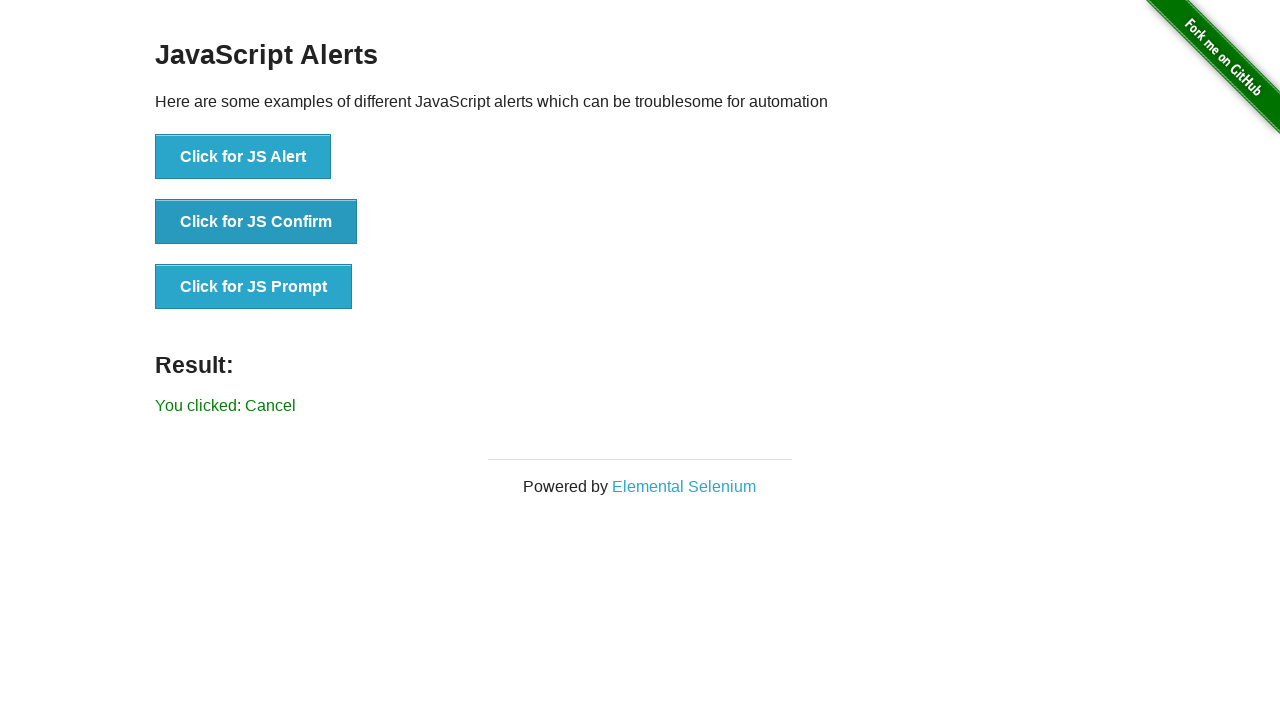

Set up dialog handler to dismiss confirmation dialog
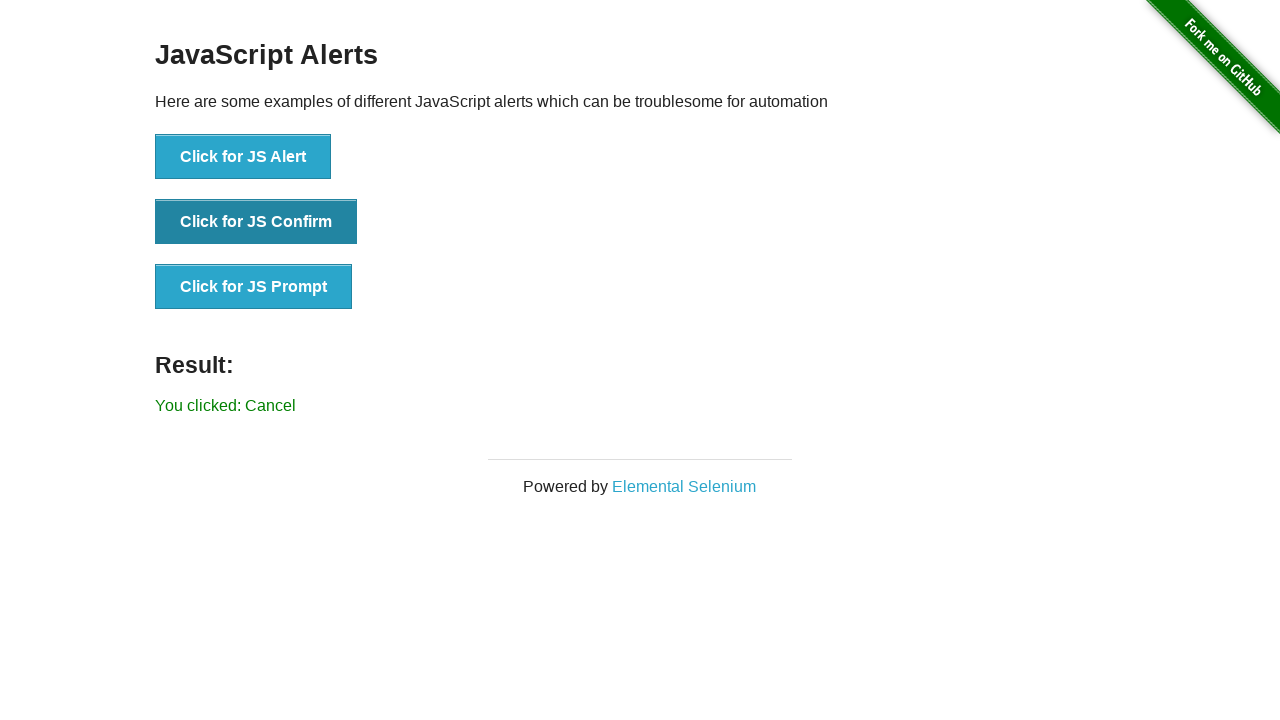

Retrieved result message text from #result element
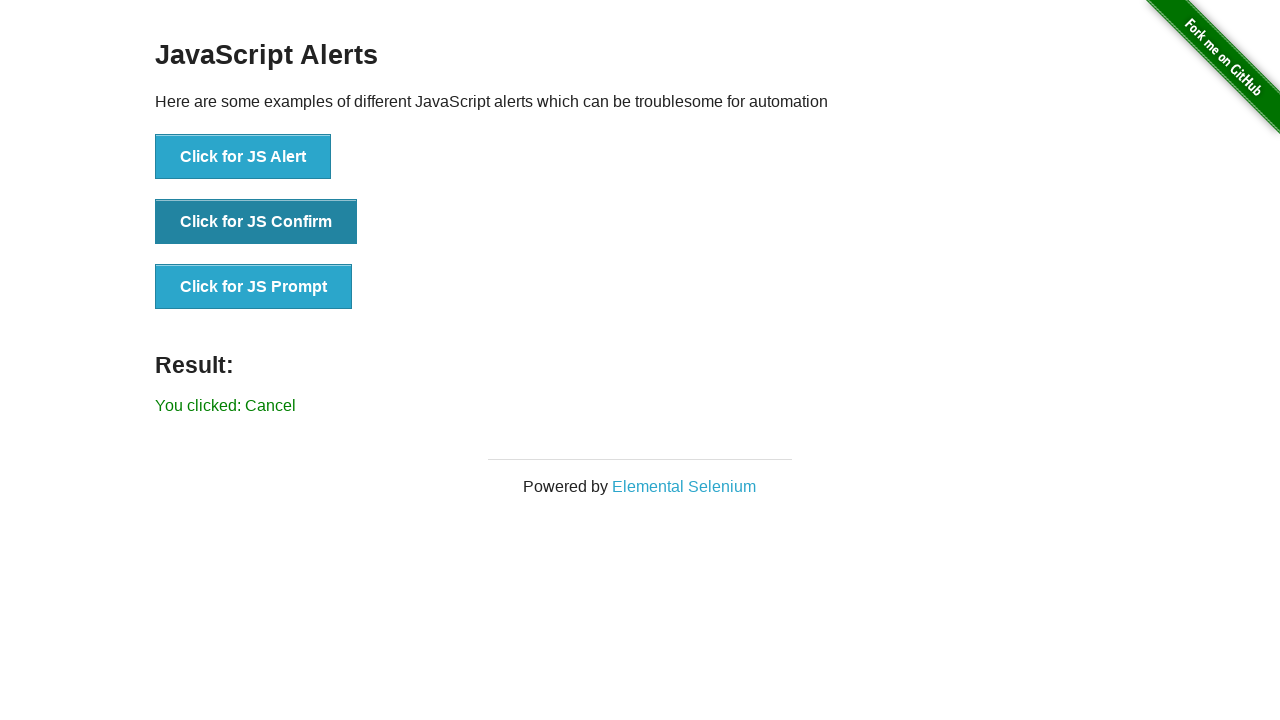

Verified that result message does not contain 'successfuly' - confirmation dialog was successfully dismissed
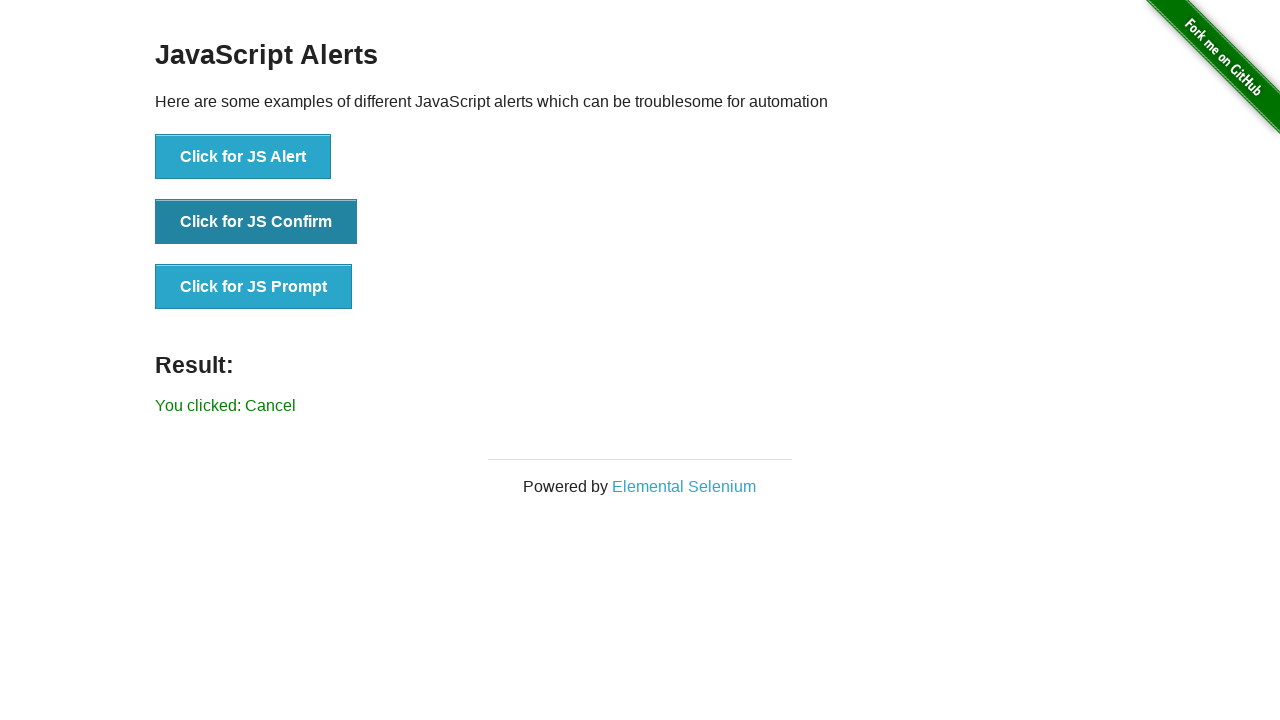

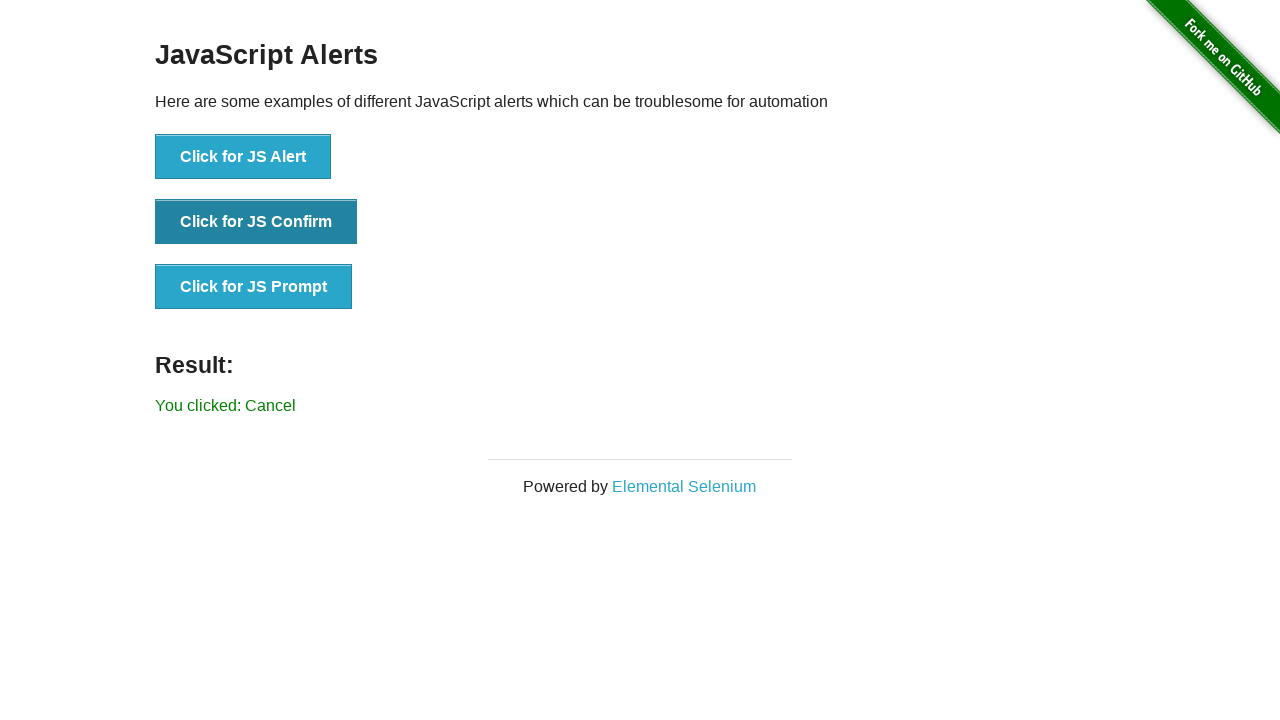